Tests that whitespace is trimmed from edited todo text.

Starting URL: https://demo.playwright.dev/todomvc

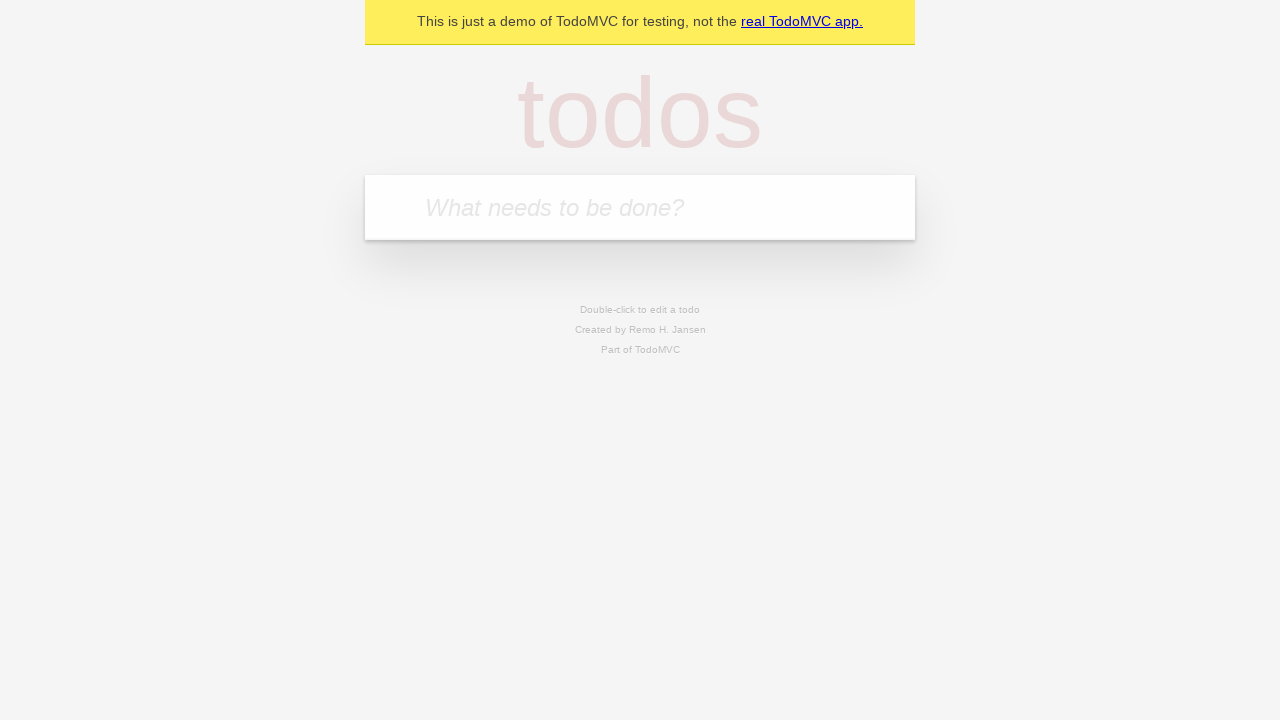

Filled new todo input with 'buy some cheese' on internal:attr=[placeholder="What needs to be done?"i]
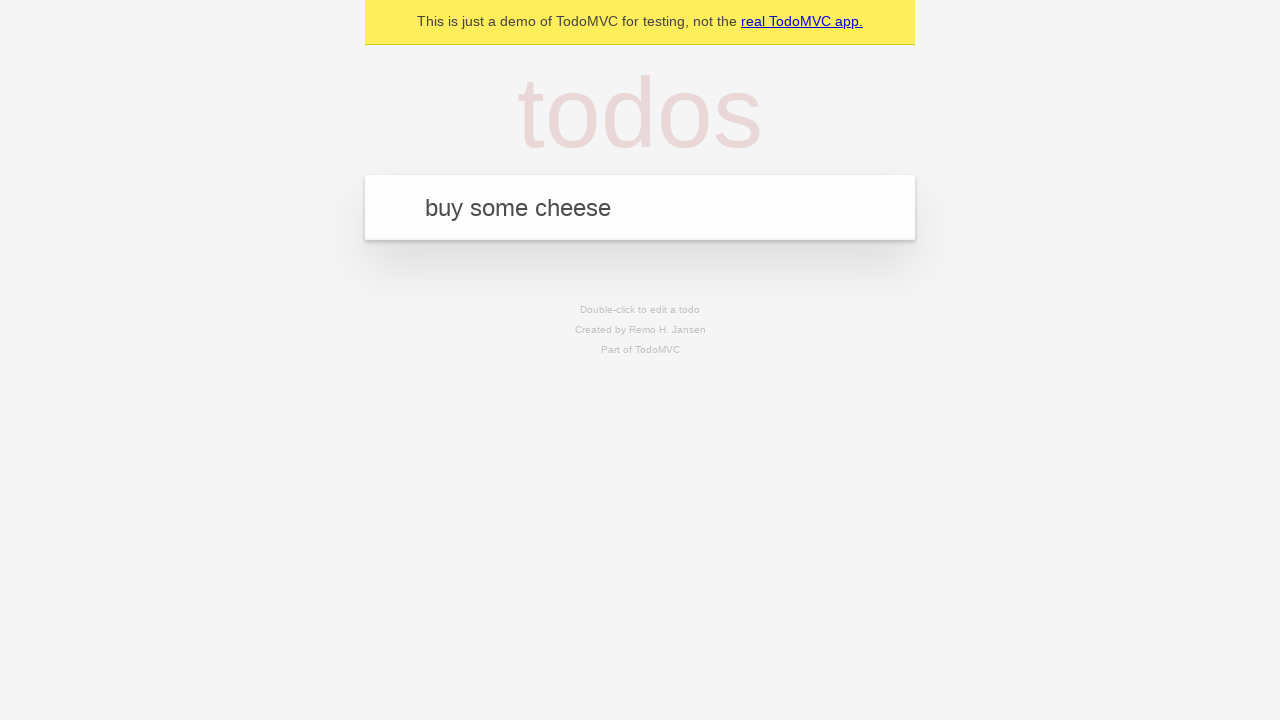

Pressed Enter to create todo 'buy some cheese' on internal:attr=[placeholder="What needs to be done?"i]
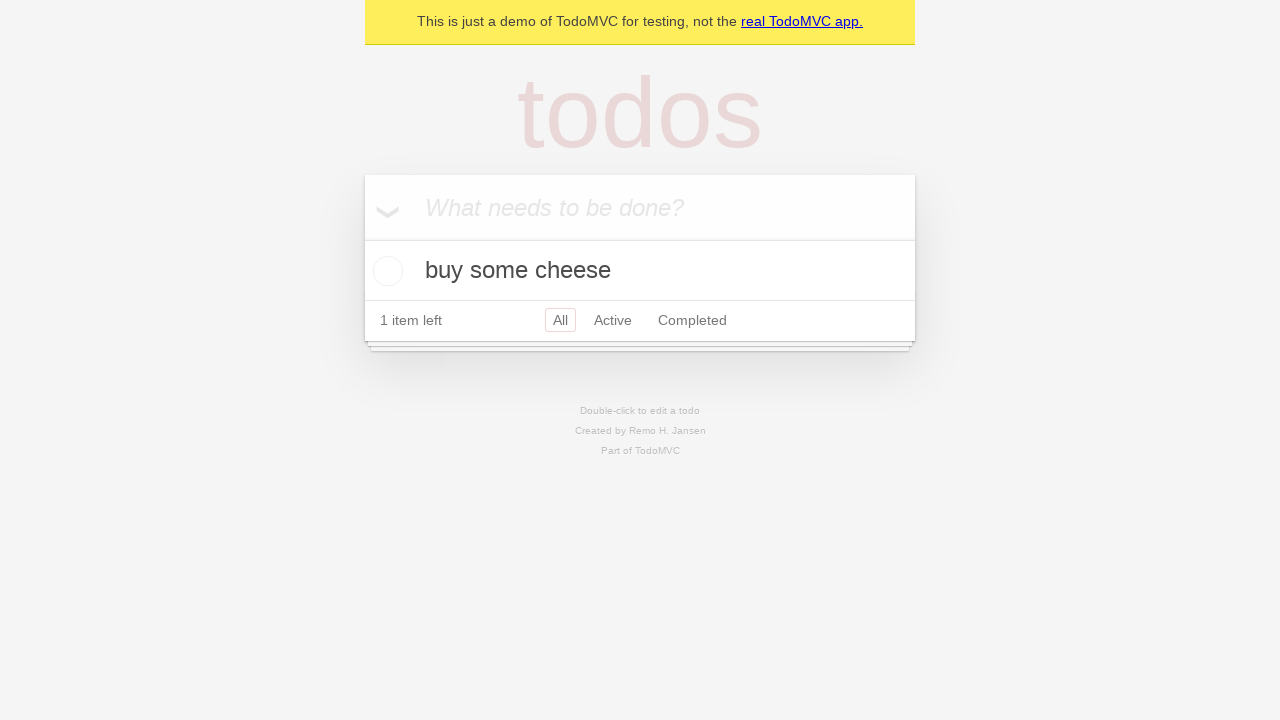

Filled new todo input with 'feed the cat' on internal:attr=[placeholder="What needs to be done?"i]
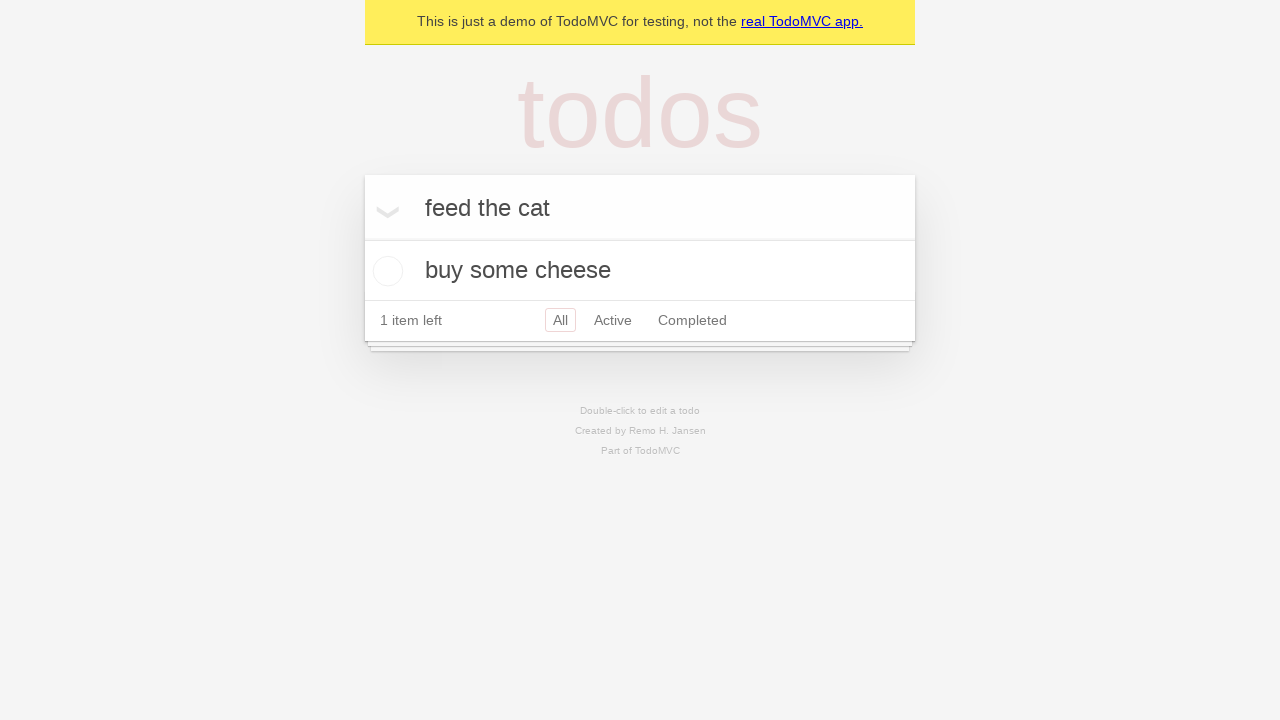

Pressed Enter to create todo 'feed the cat' on internal:attr=[placeholder="What needs to be done?"i]
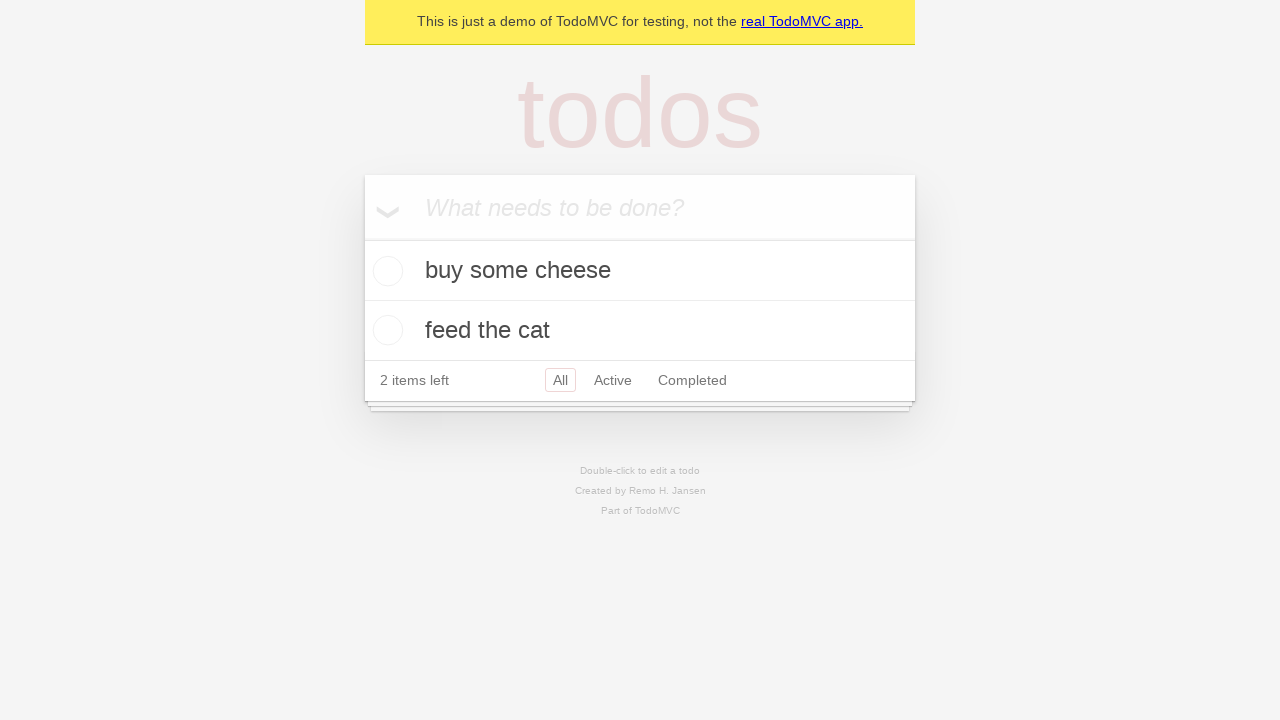

Filled new todo input with 'book a doctors appointment' on internal:attr=[placeholder="What needs to be done?"i]
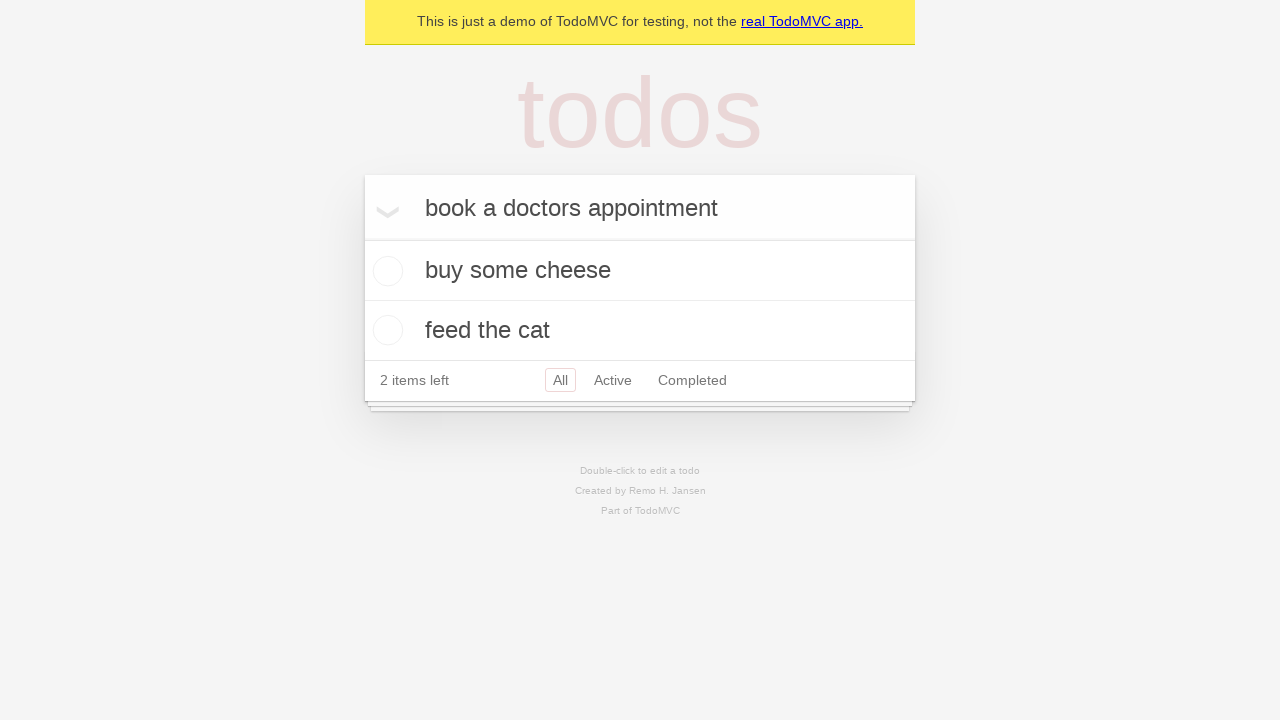

Pressed Enter to create todo 'book a doctors appointment' on internal:attr=[placeholder="What needs to be done?"i]
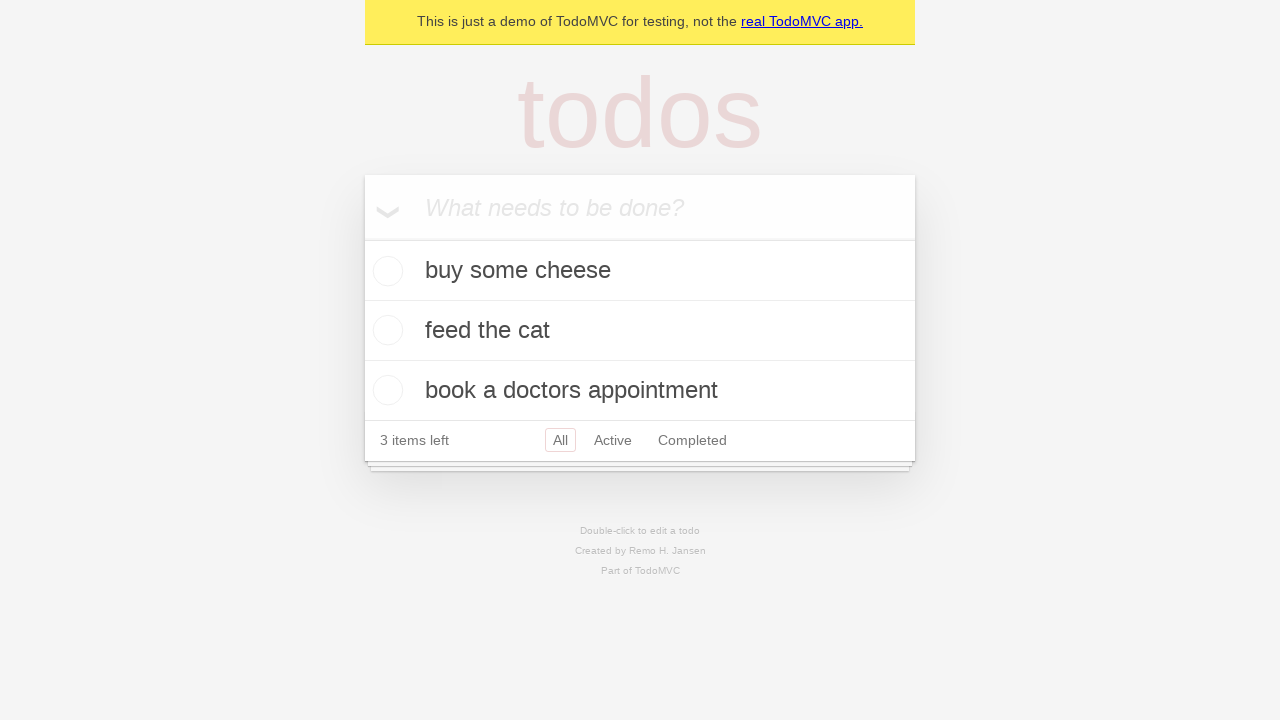

Double-clicked second todo item to enter edit mode at (640, 331) on internal:testid=[data-testid="todo-item"s] >> nth=1
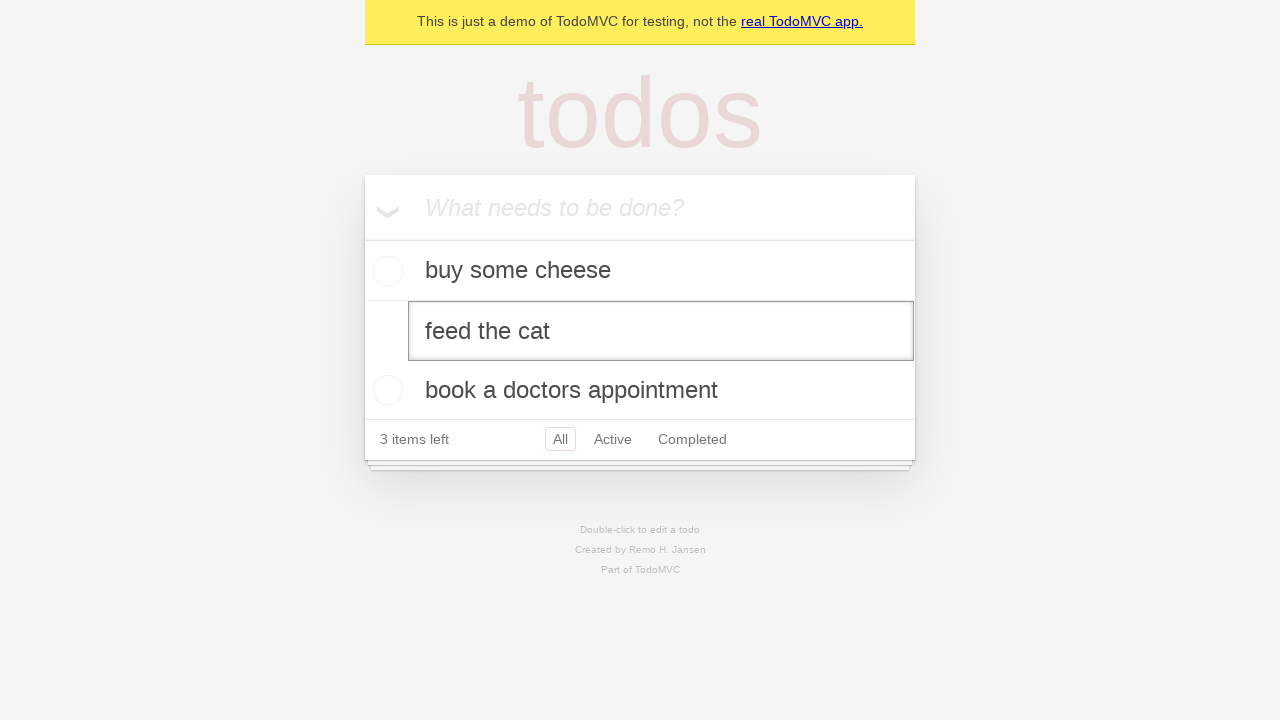

Filled edit field with text containing leading and trailing whitespace on internal:testid=[data-testid="todo-item"s] >> nth=1 >> internal:role=textbox[nam
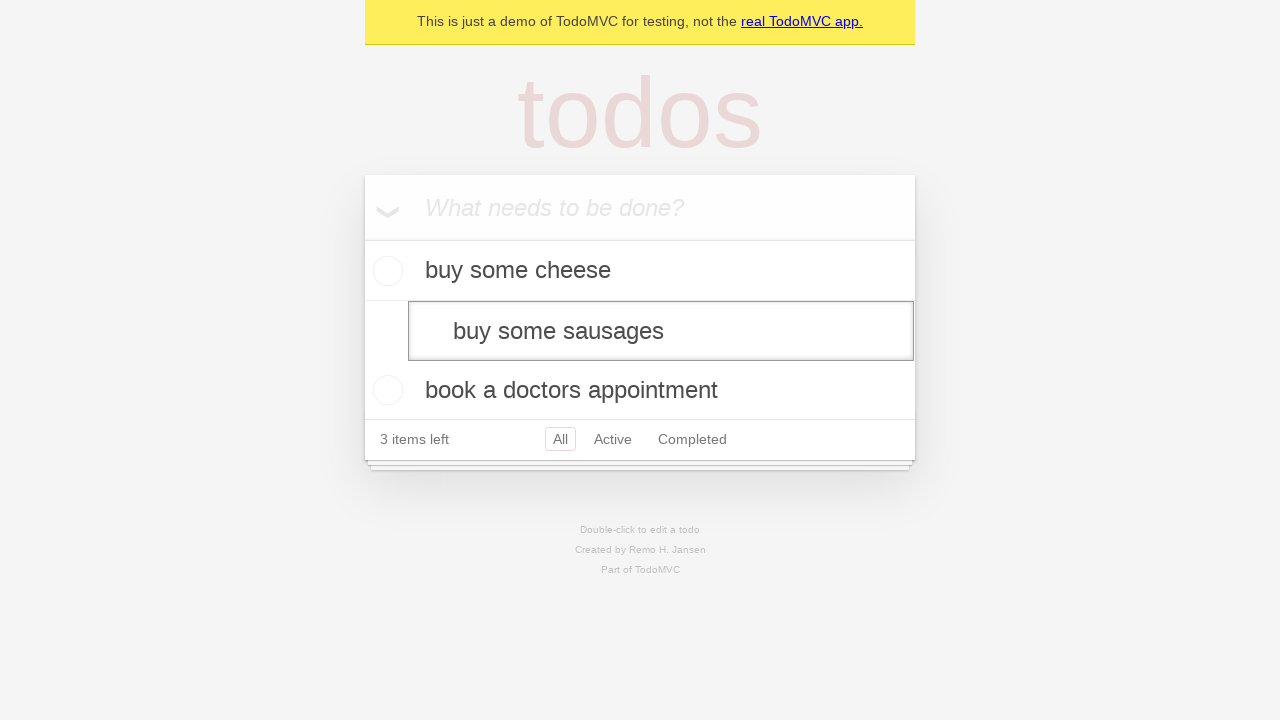

Pressed Enter to save edited todo - whitespace should be trimmed on internal:testid=[data-testid="todo-item"s] >> nth=1 >> internal:role=textbox[nam
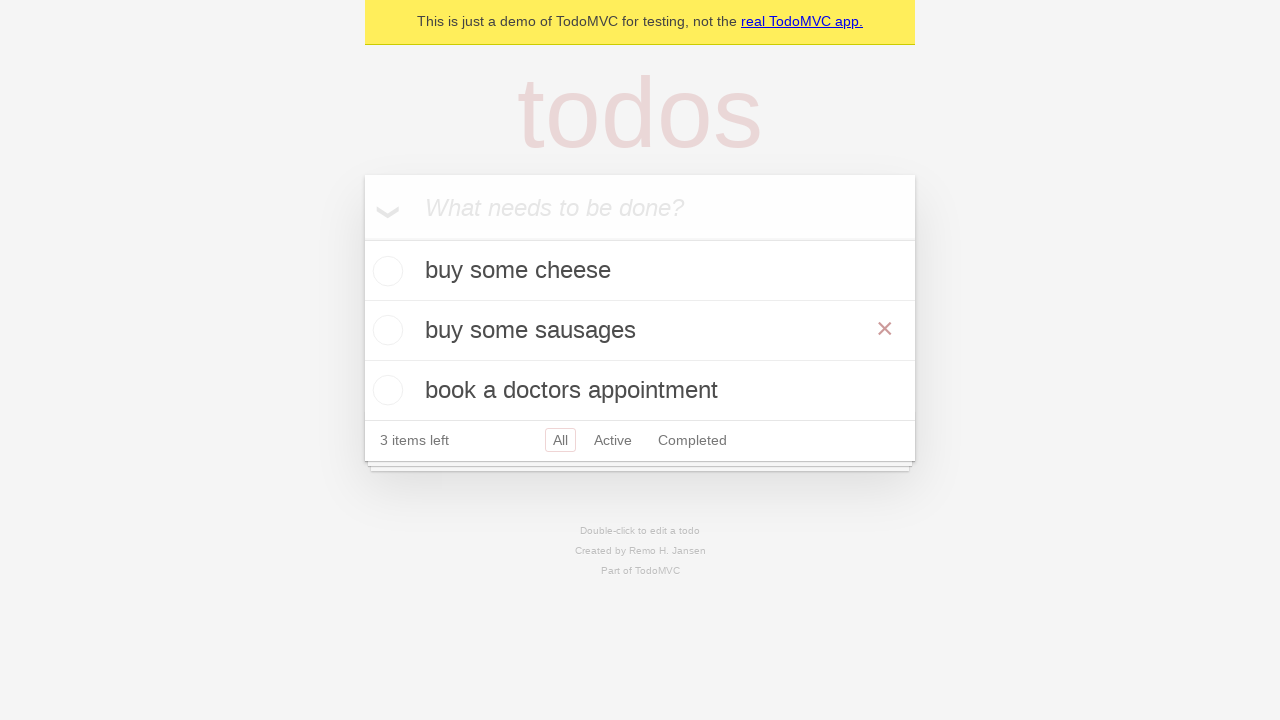

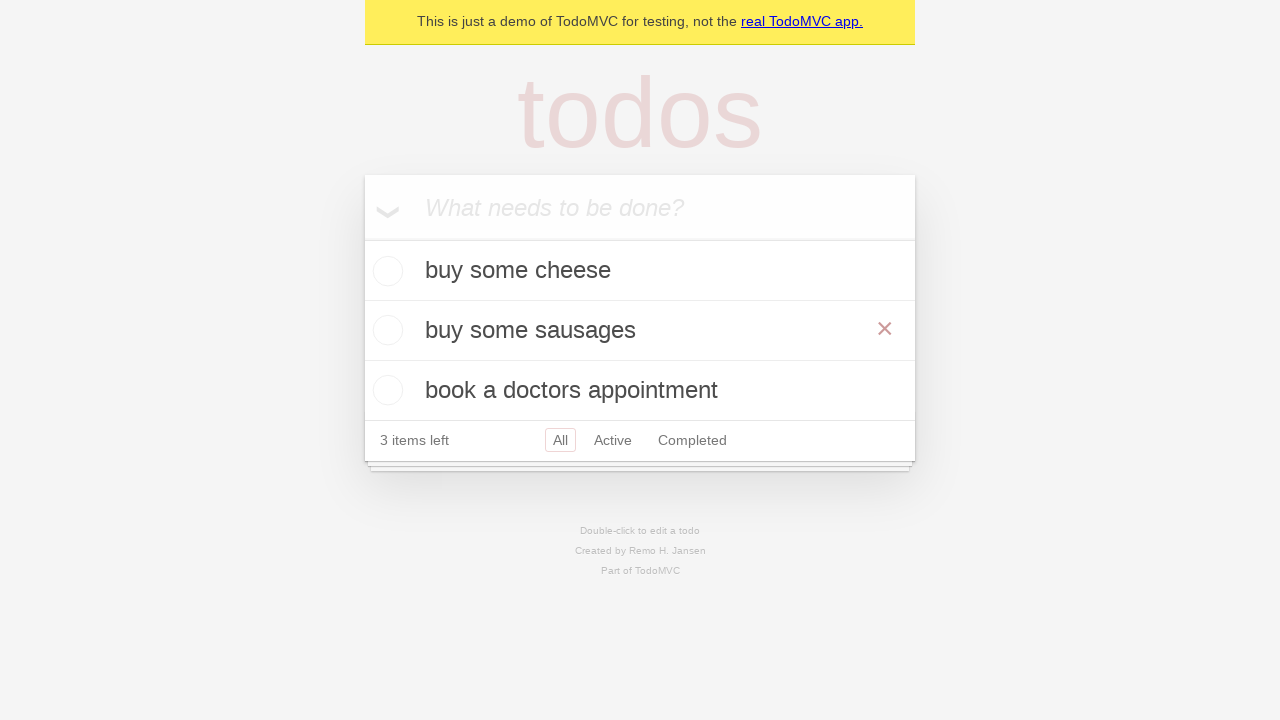